Tests dynamic web elements by waiting for buttons to become enabled, change color, and become visible before clicking them

Starting URL: https://demoqa.com/dynamic-properties

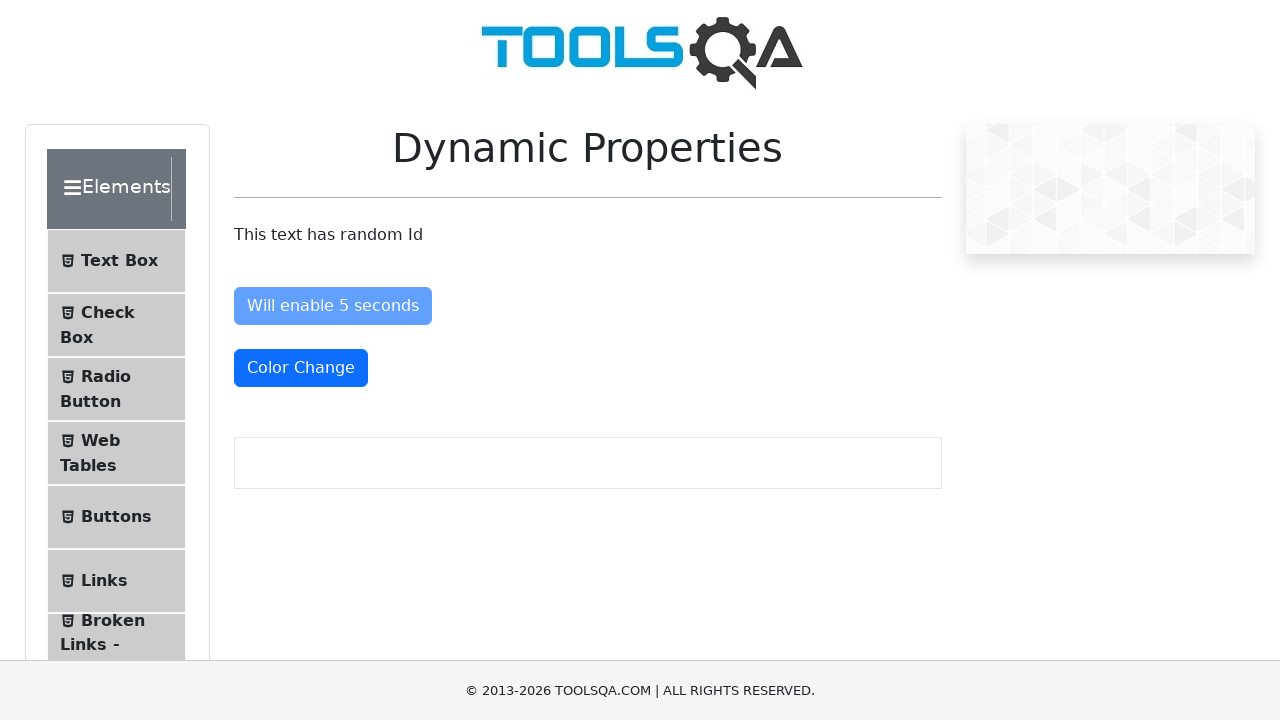

Waited for 'Enable after 5 seconds' button to become enabled
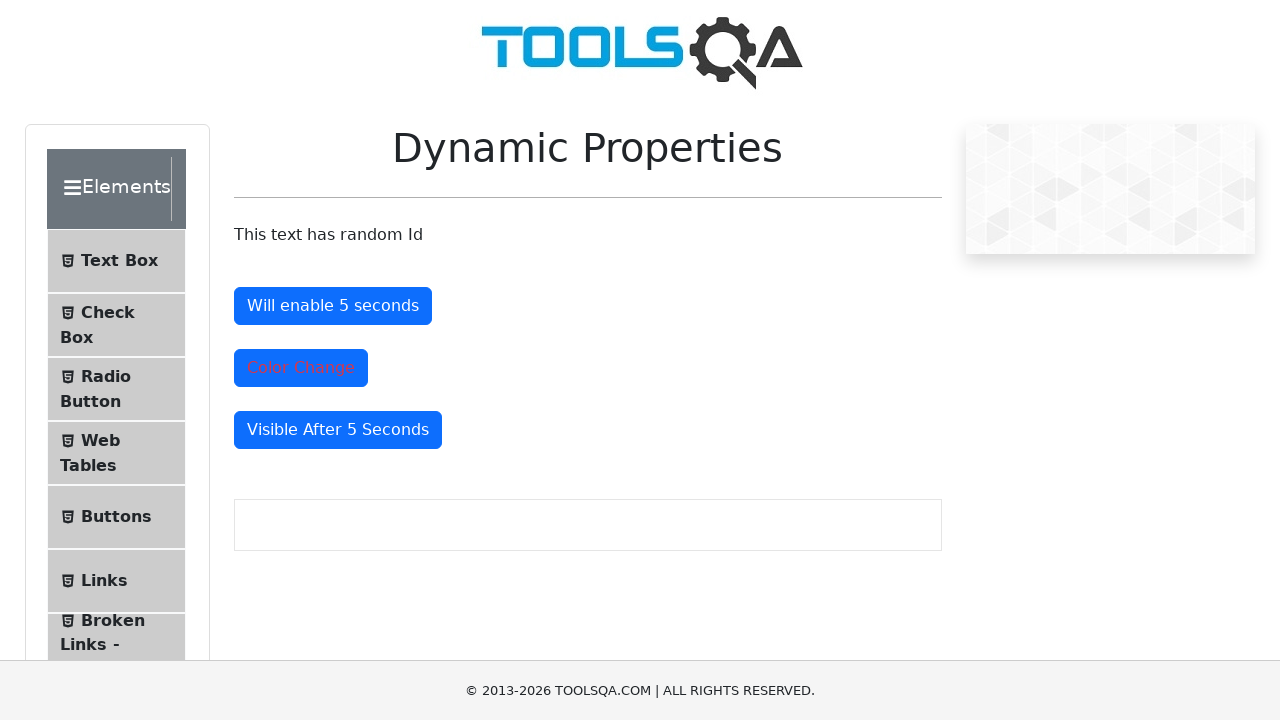

Clicked 'Enable after 5 seconds' button at (333, 306) on #enableAfter
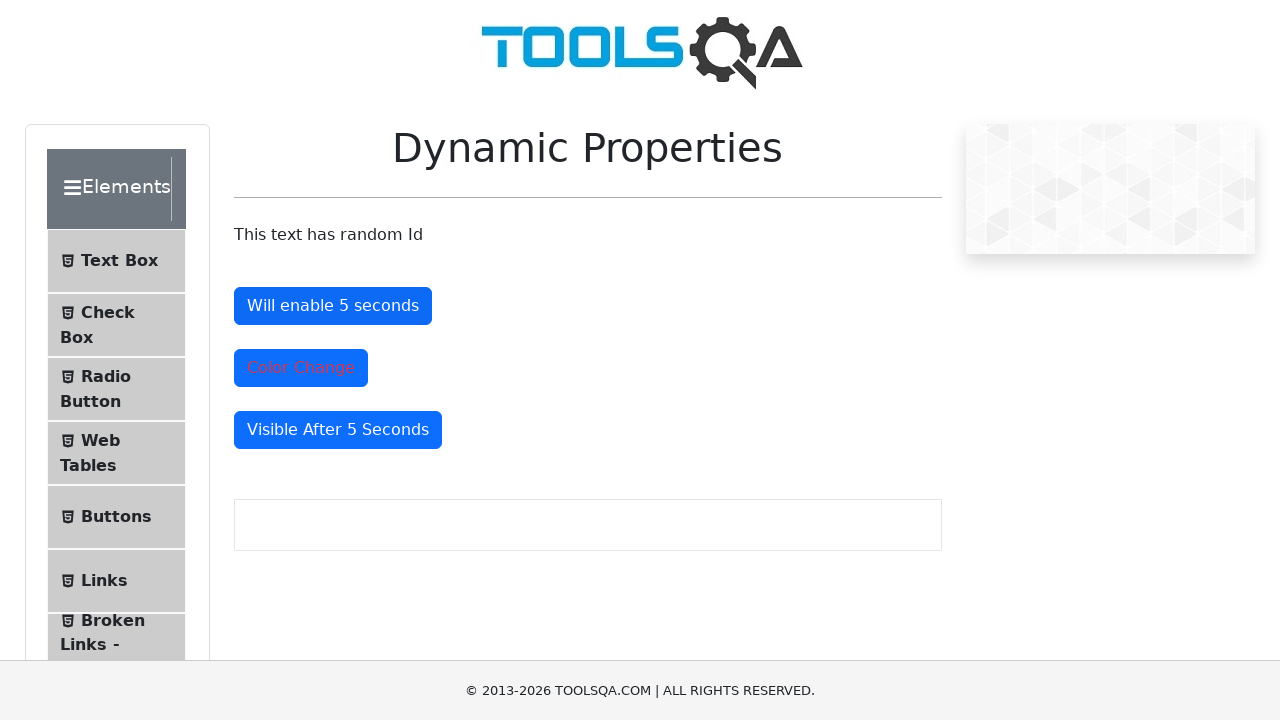

Waited for 'Color Change' button to turn red (text-danger class)
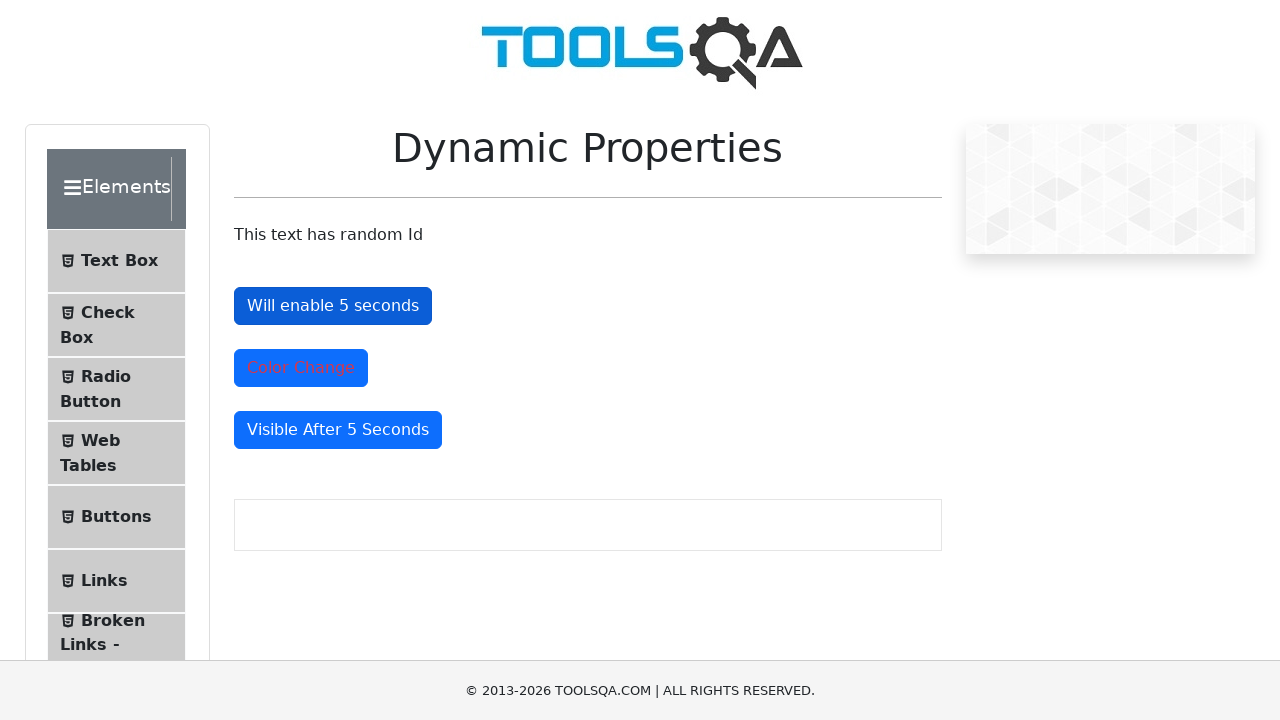

Clicked 'Color Change' button at (301, 368) on #colorChange
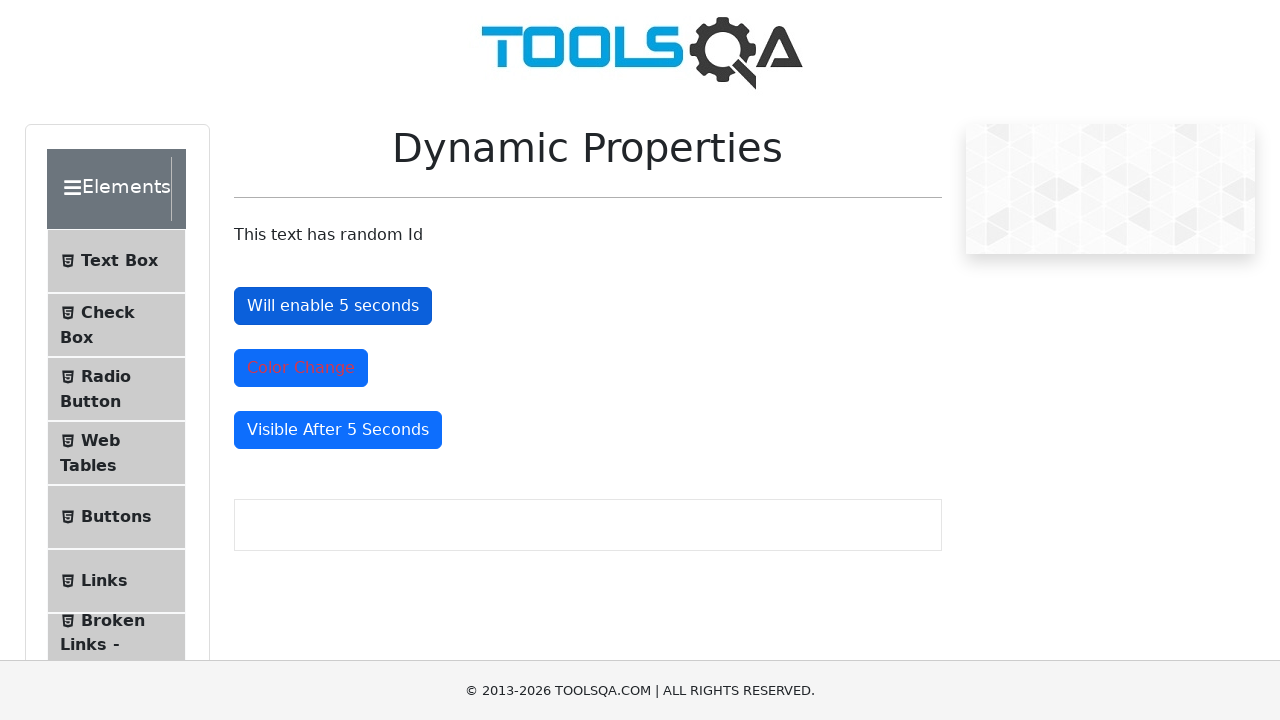

Waited for 'Visible After 5 seconds' button to become visible
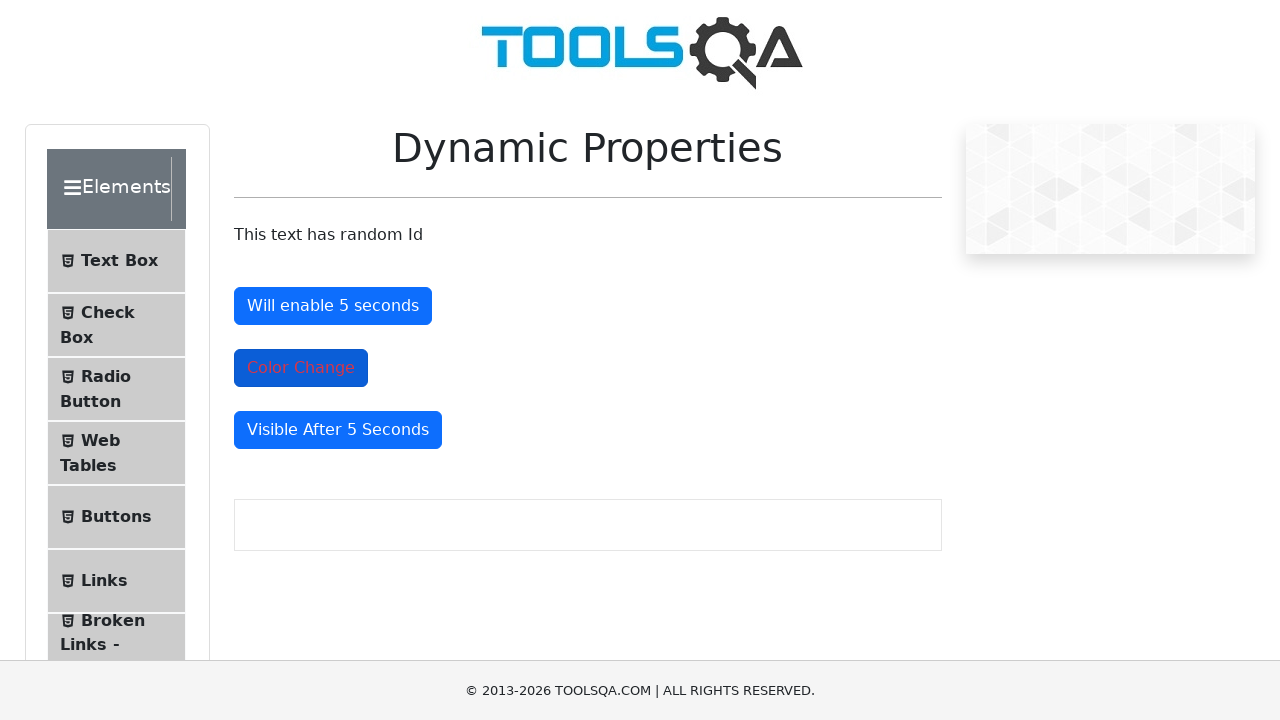

Clicked 'Visible After 5 seconds' button at (338, 430) on #visibleAfter
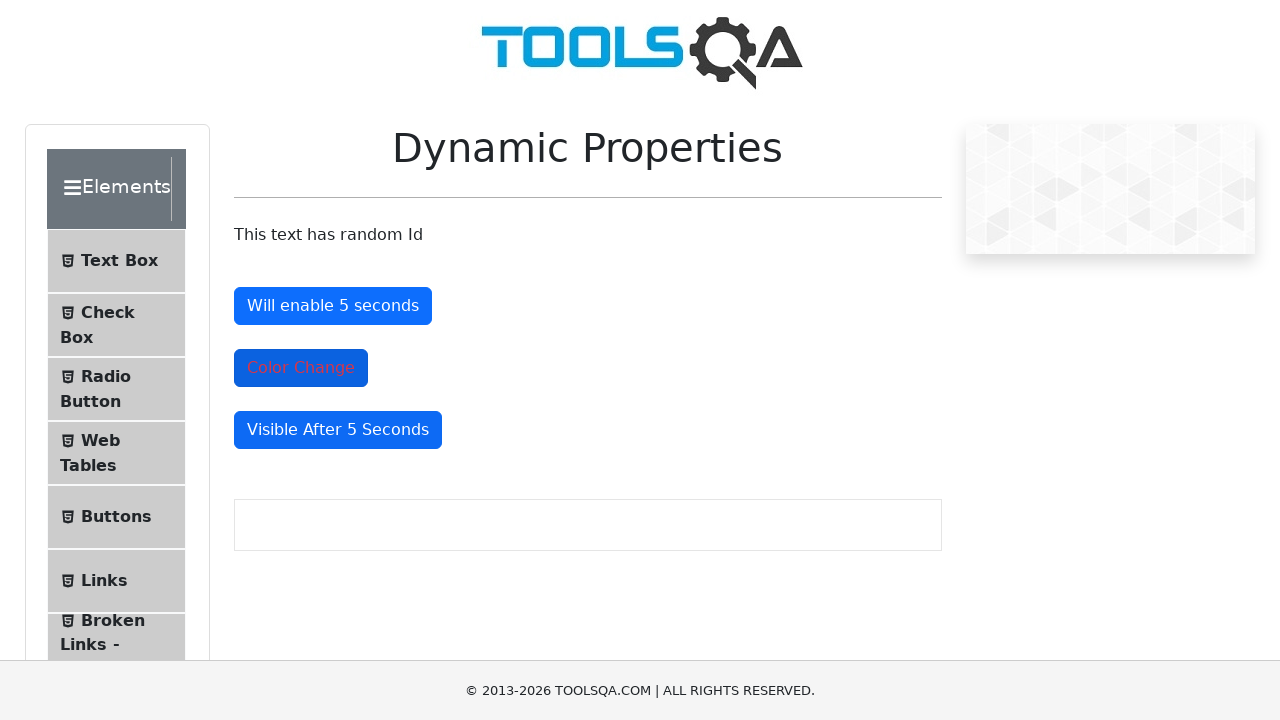

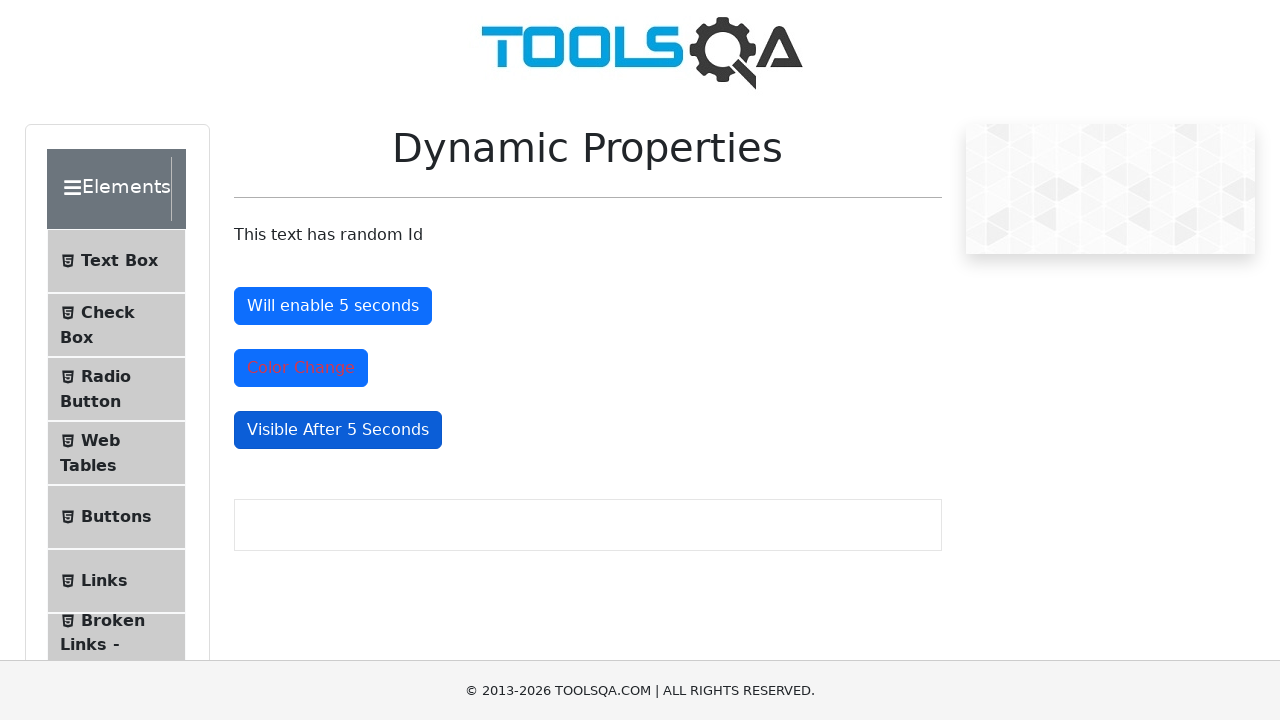